Tests clicking a button on Angular demo page and verifying page content displays

Starting URL: https://rahulshettyacademy.com/angularAppdemo/

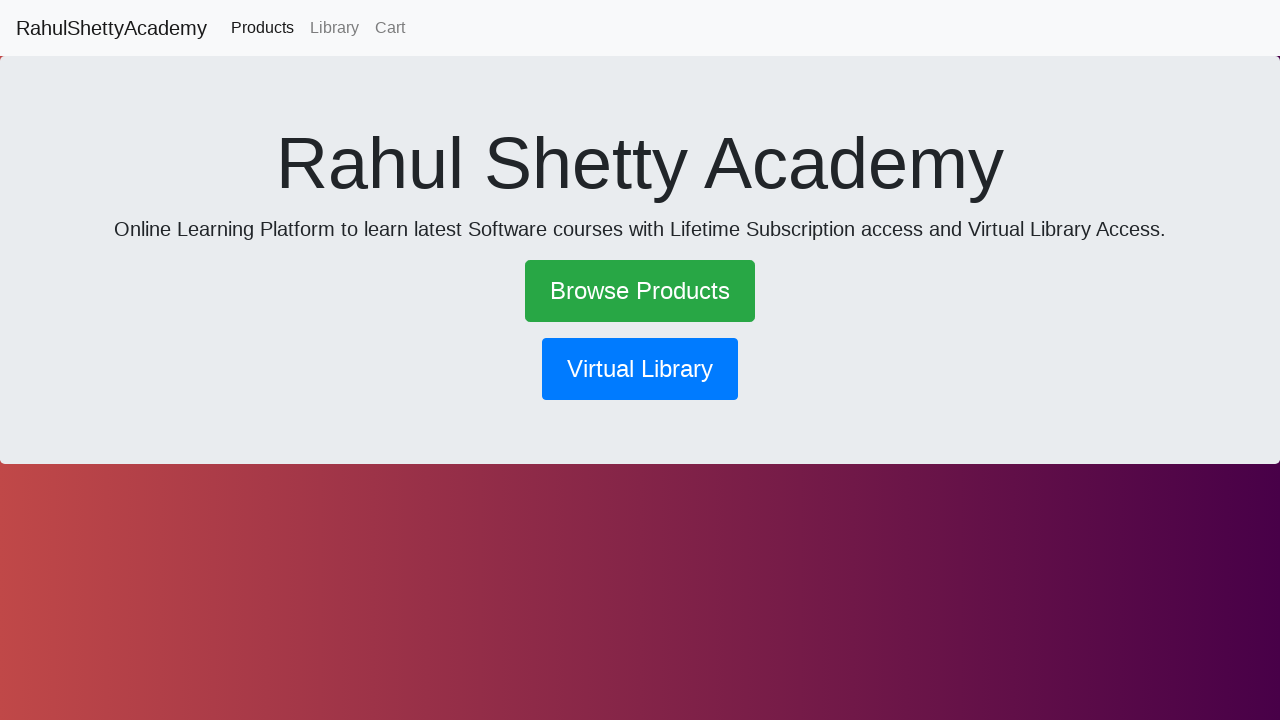

Clicked primary button to load data at (640, 369) on .btn.btn-primary
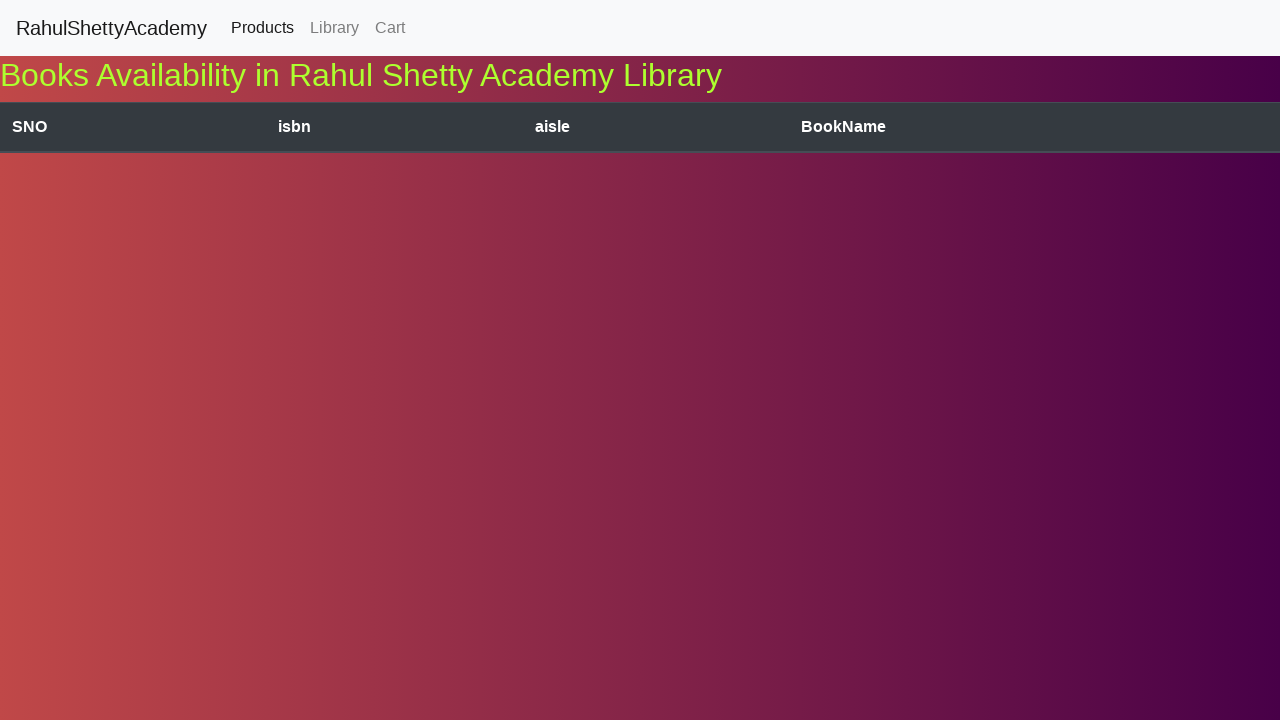

Table rows loaded and displayed
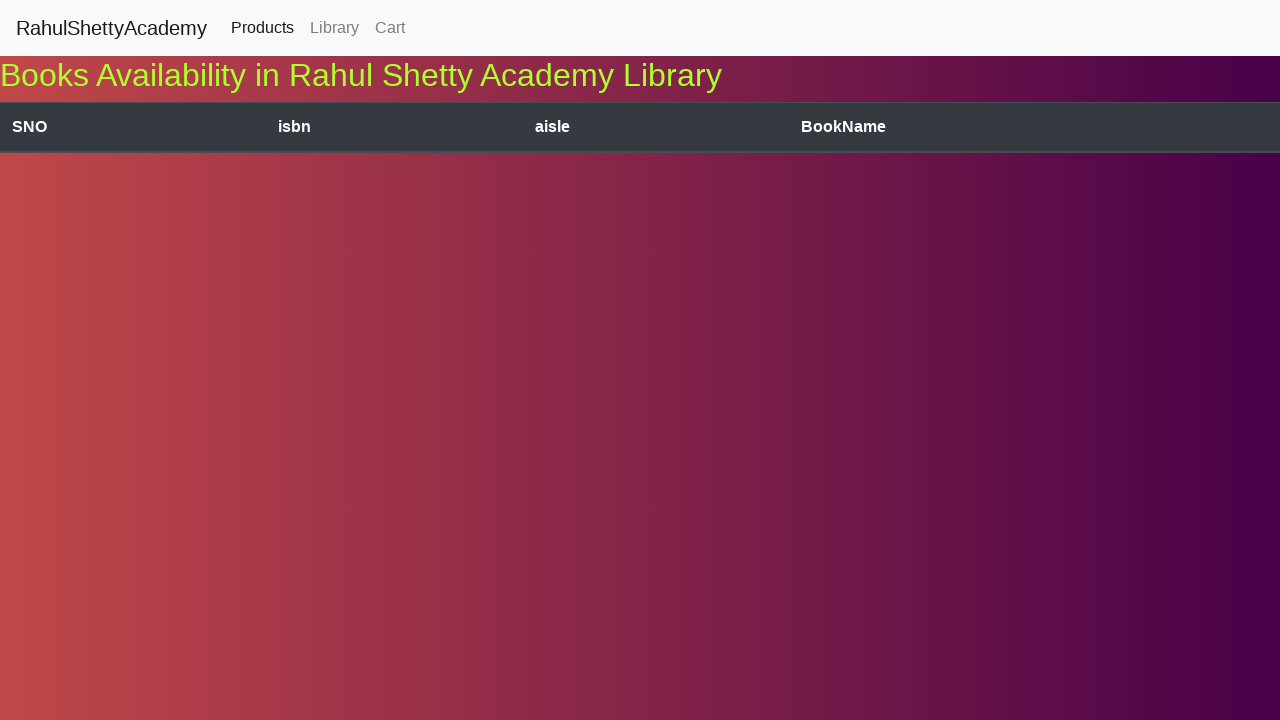

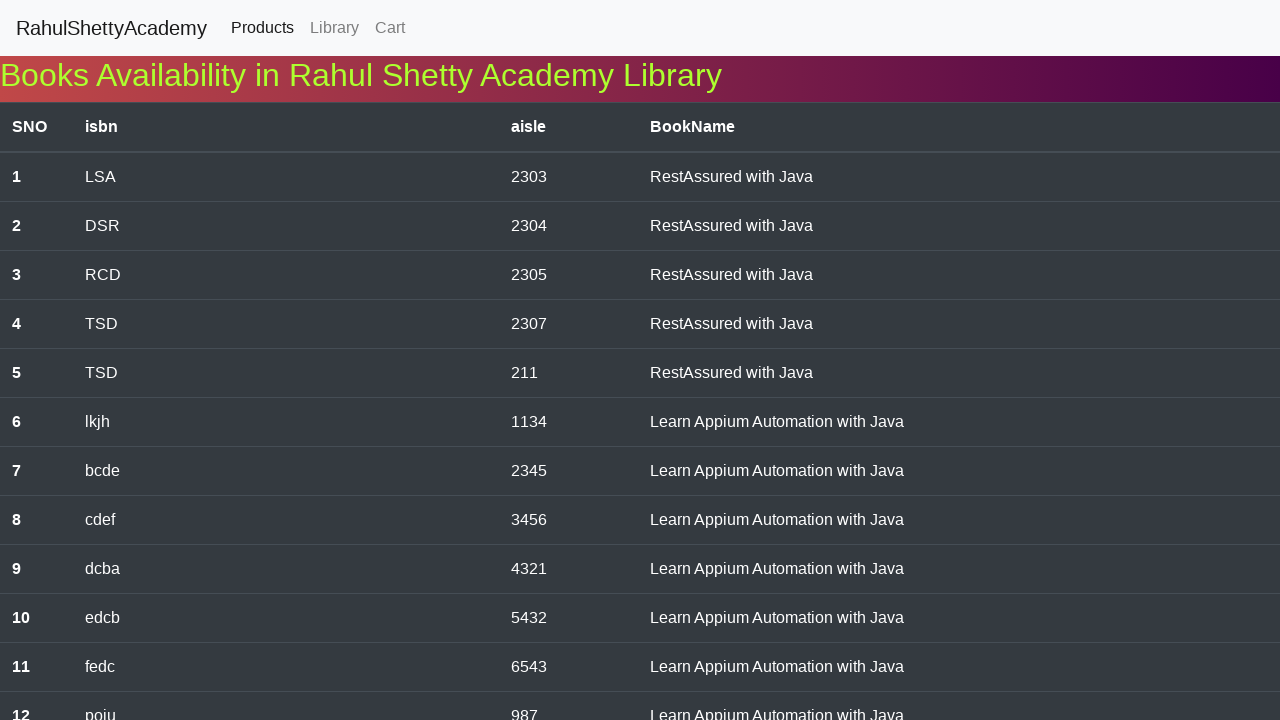